Tests hover functionality by navigating to a page with avatars, hovering over the first avatar, and verifying that the caption/additional information becomes visible.

Starting URL: http://the-internet.herokuapp.com/hovers

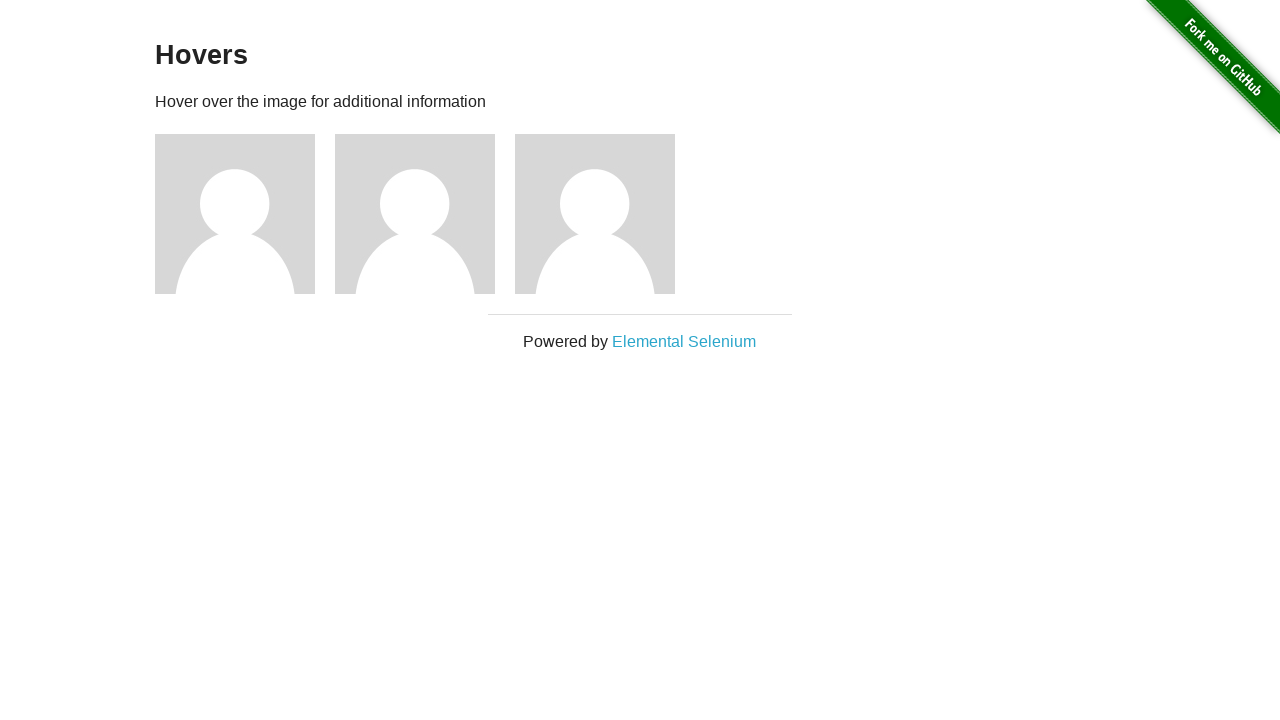

Navigated to hovers page
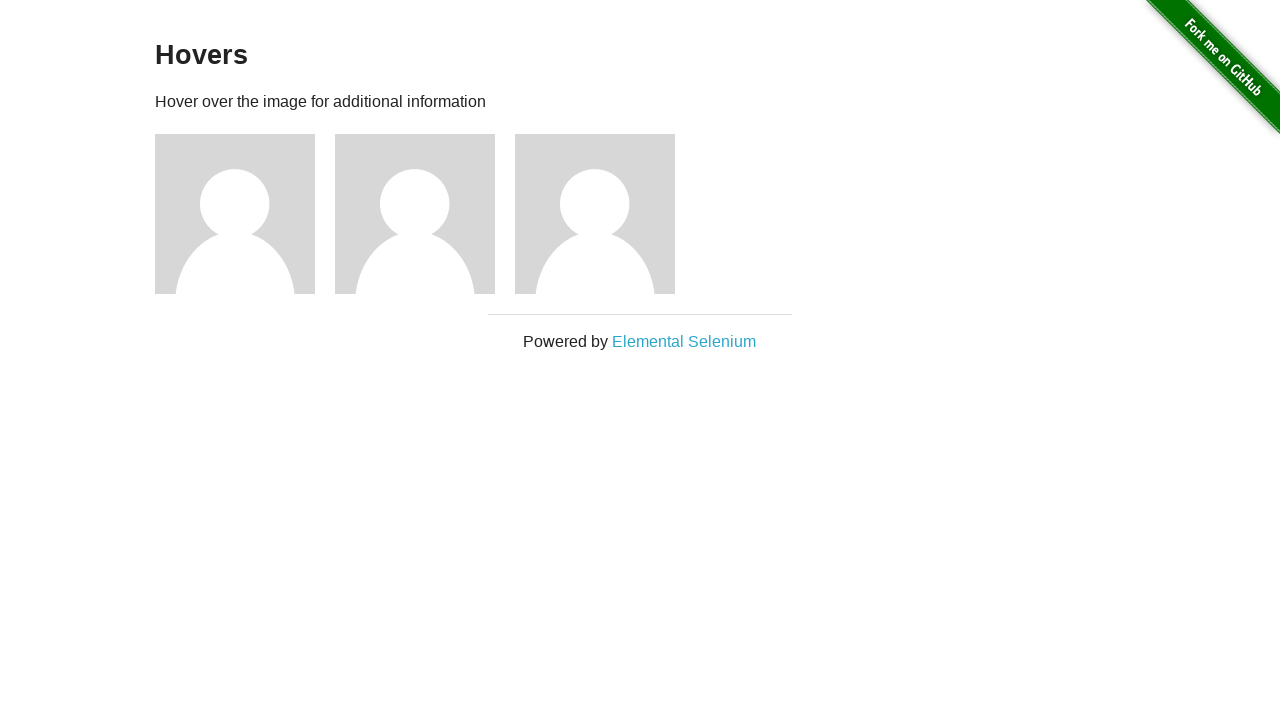

Located the first avatar figure element
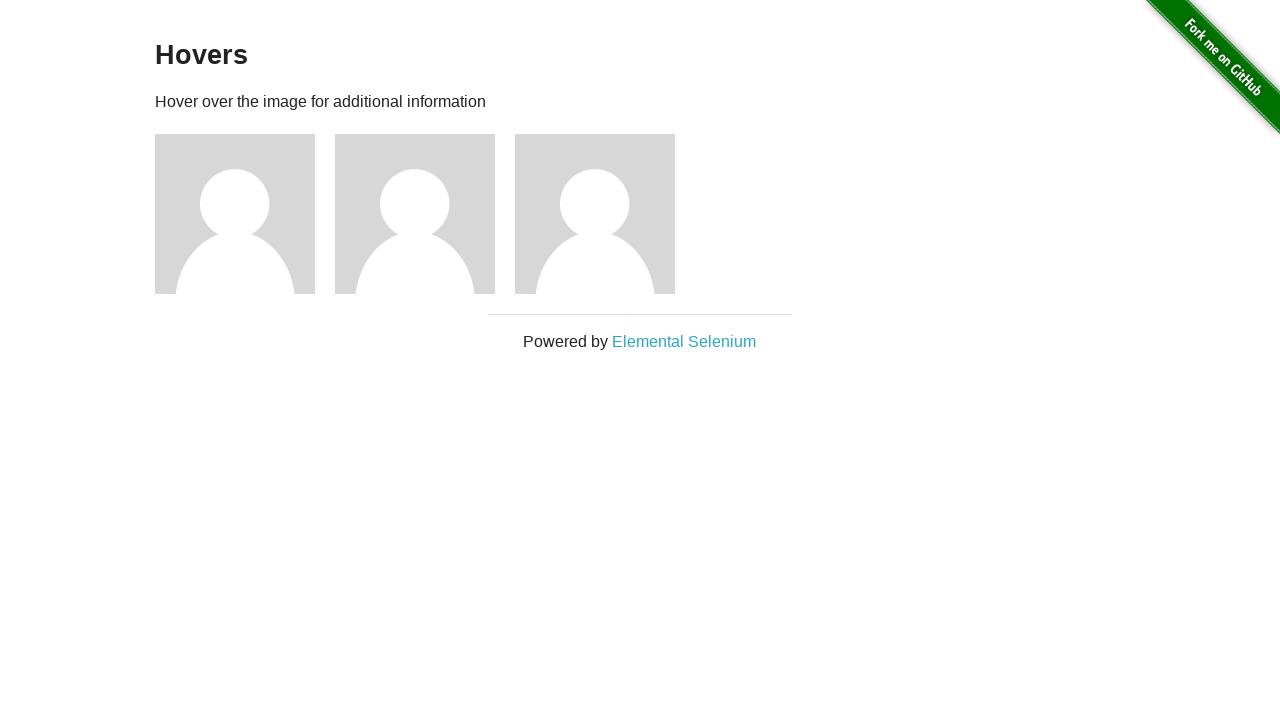

Hovered over the first avatar at (245, 214) on .figure >> nth=0
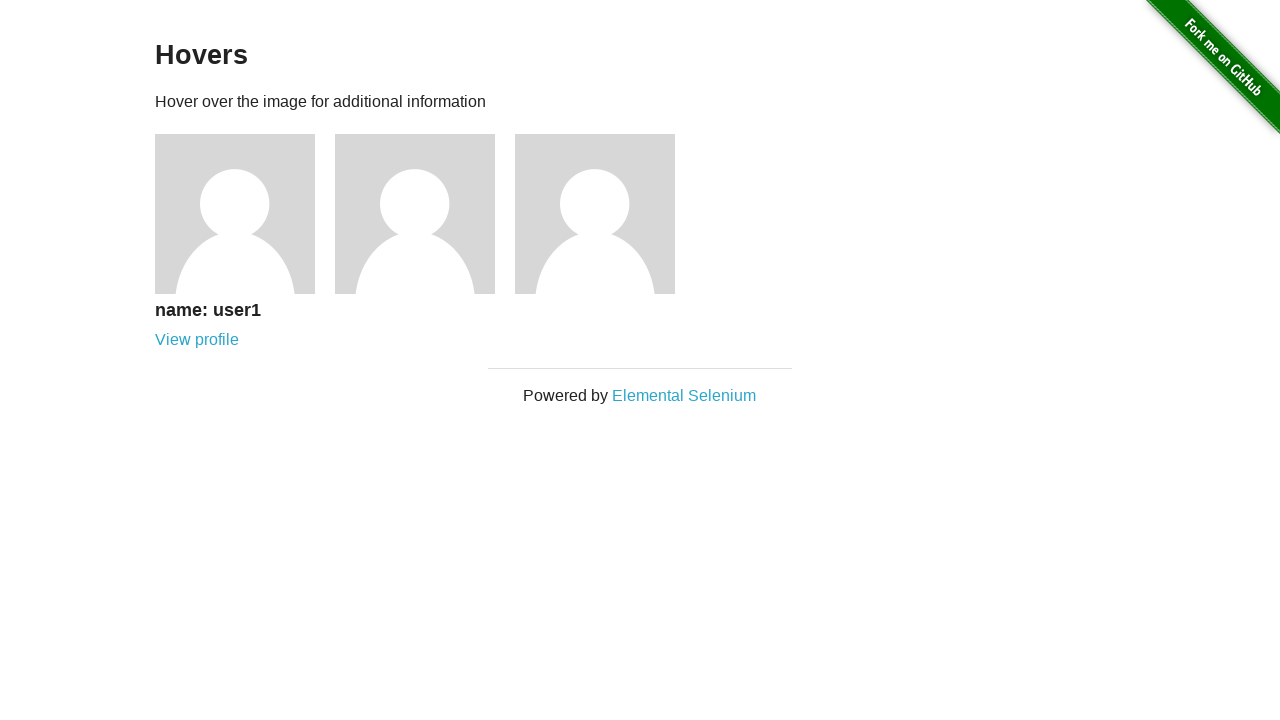

Caption/additional information became visible after hover
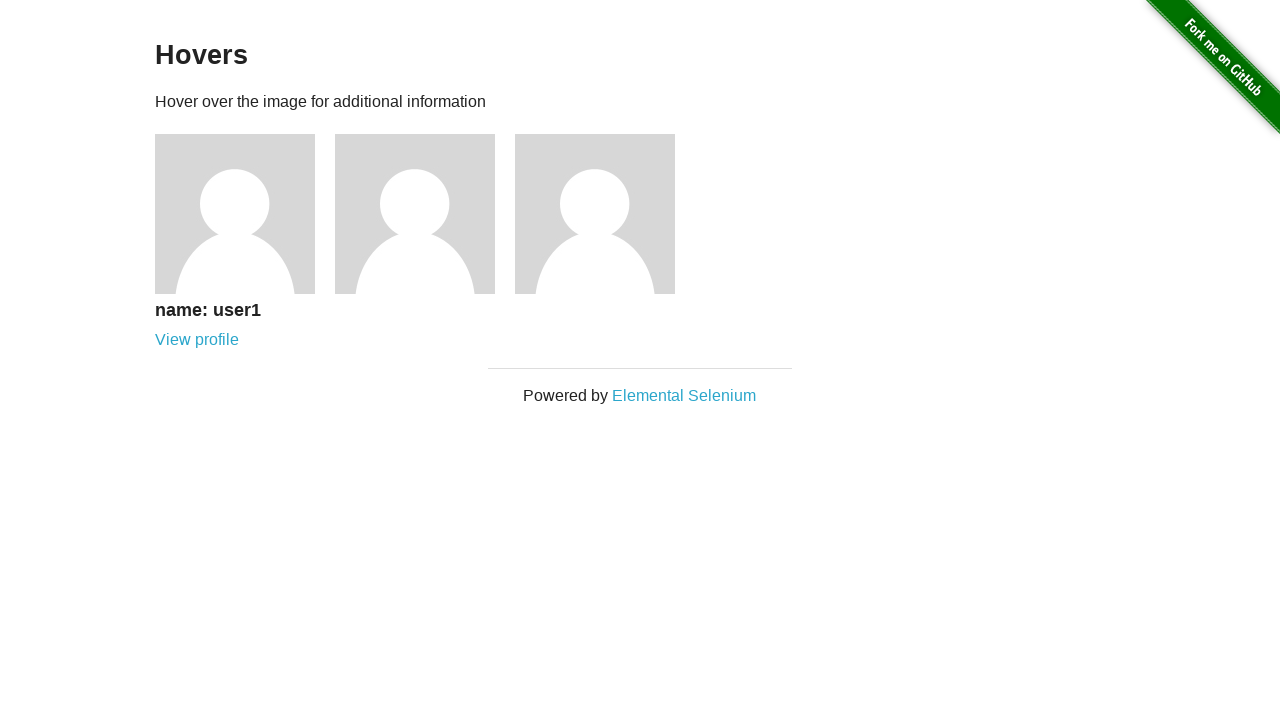

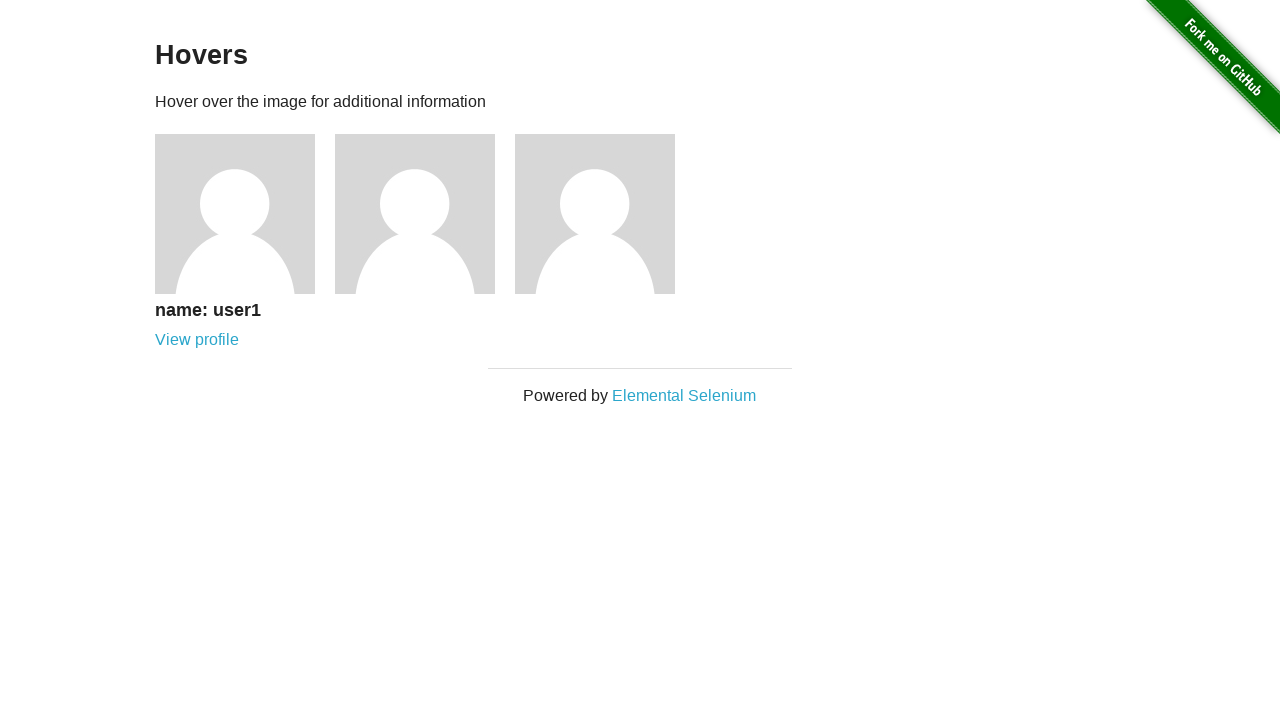